Tests response modification by intercepting an API request, changing the price in the JSON response, and verifying the modified price displays on the page

Starting URL: https://www.demoblaze.com

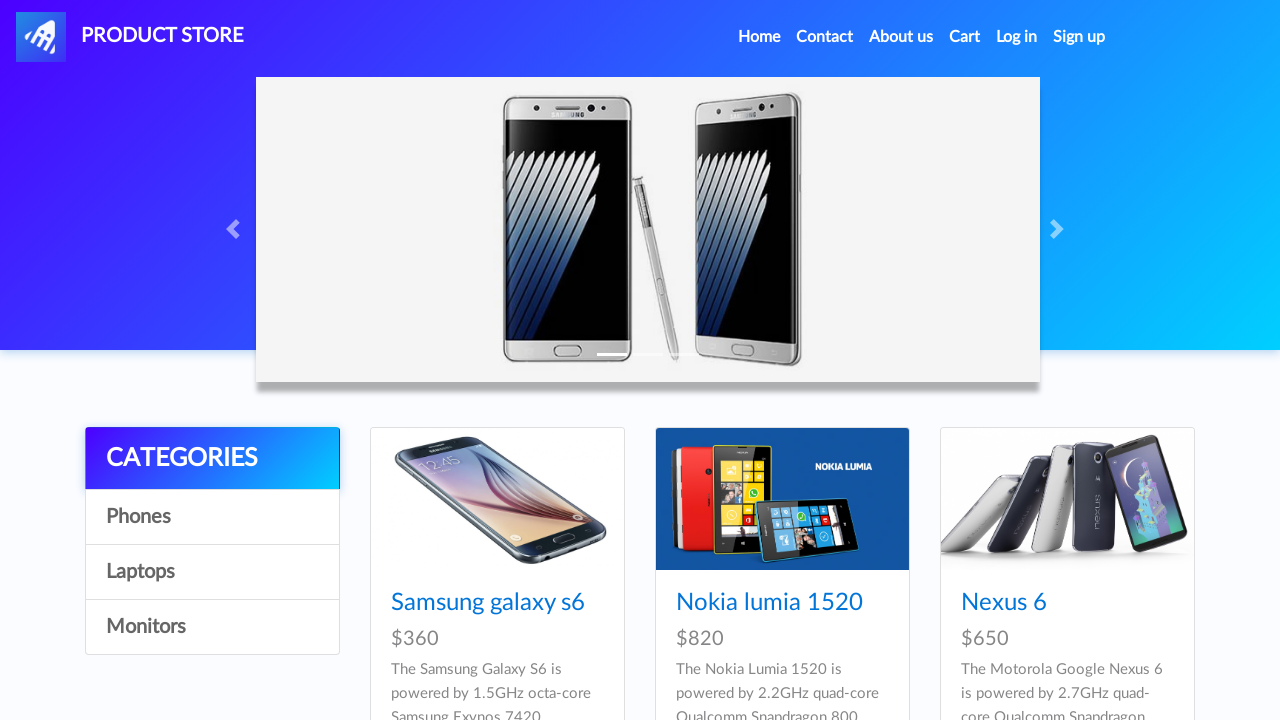

Set up route to intercept and modify API response
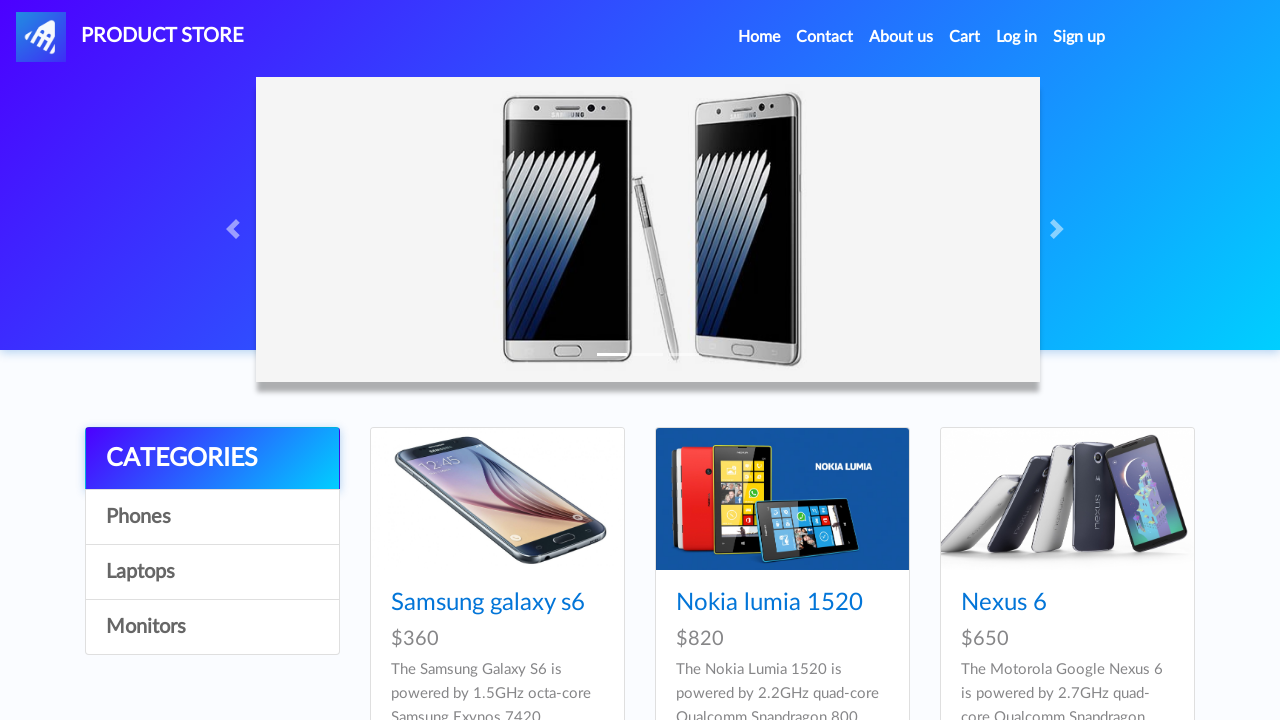

Navigated to https://www.demoblaze.com
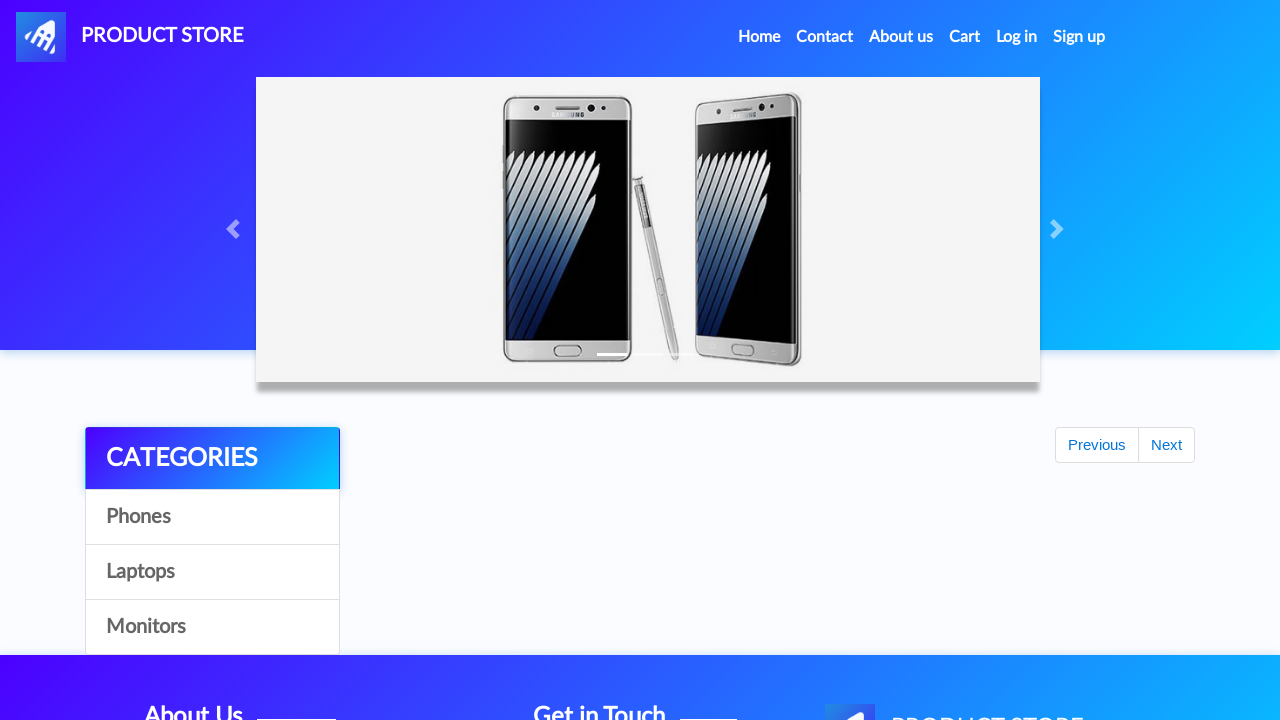

Products loaded on the page
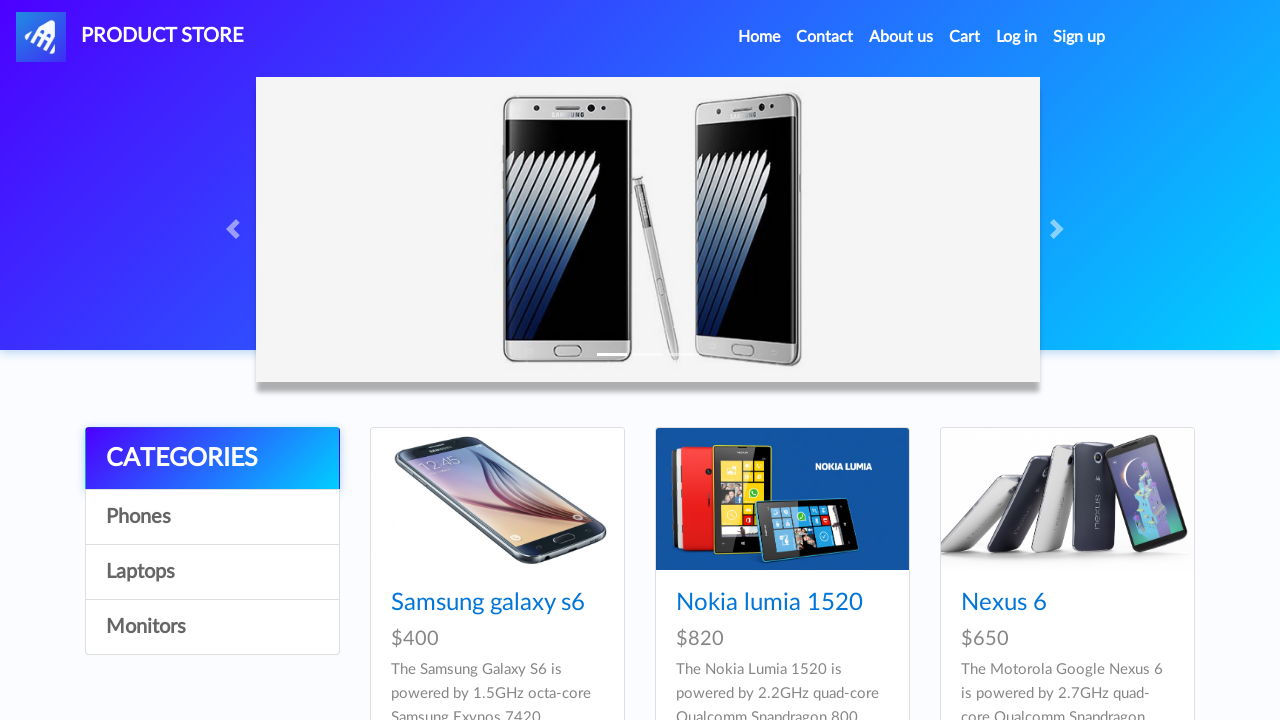

Located first product price element
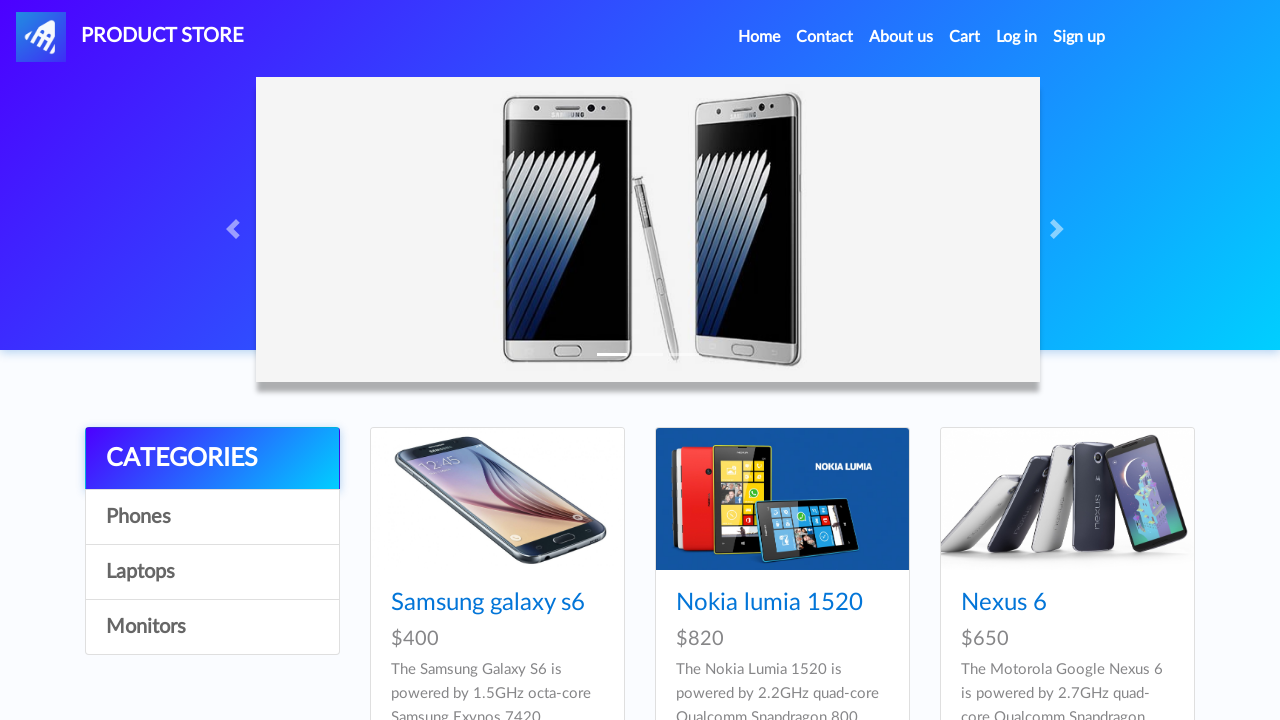

Verified modified price displays as $400
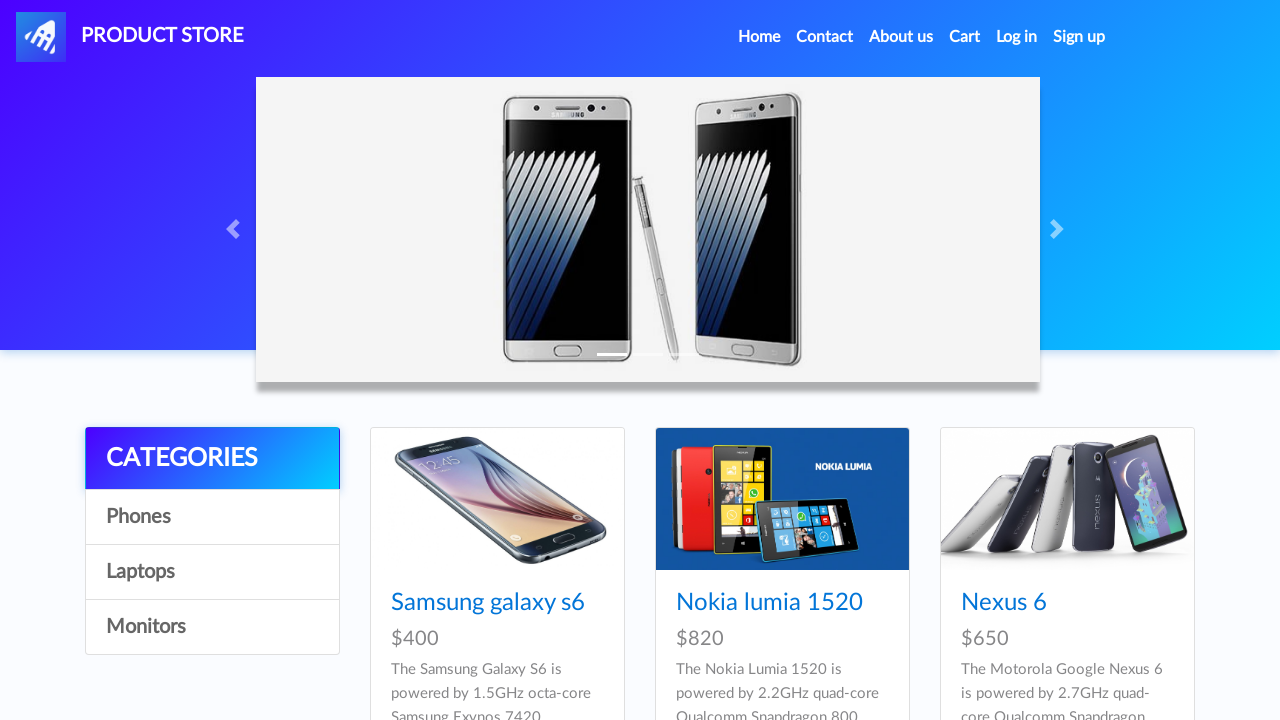

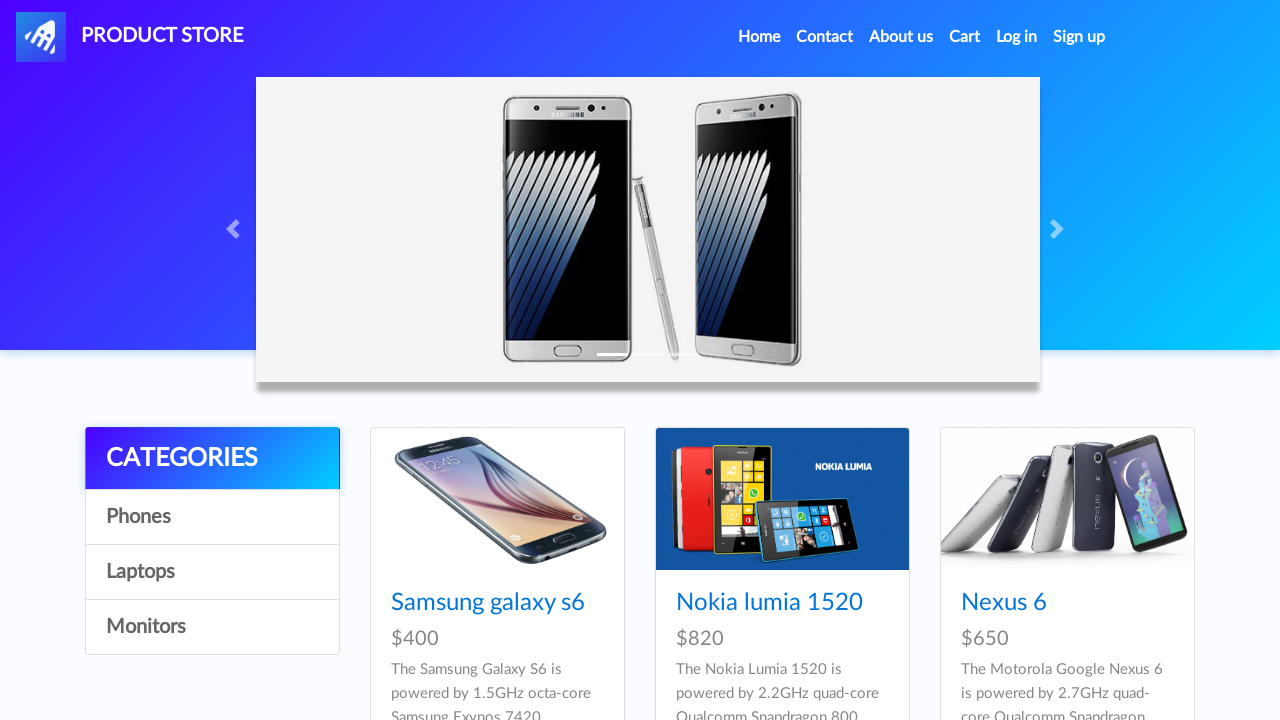